Tests marking all todo items as completed using the toggle all checkbox.

Starting URL: https://demo.playwright.dev/todomvc

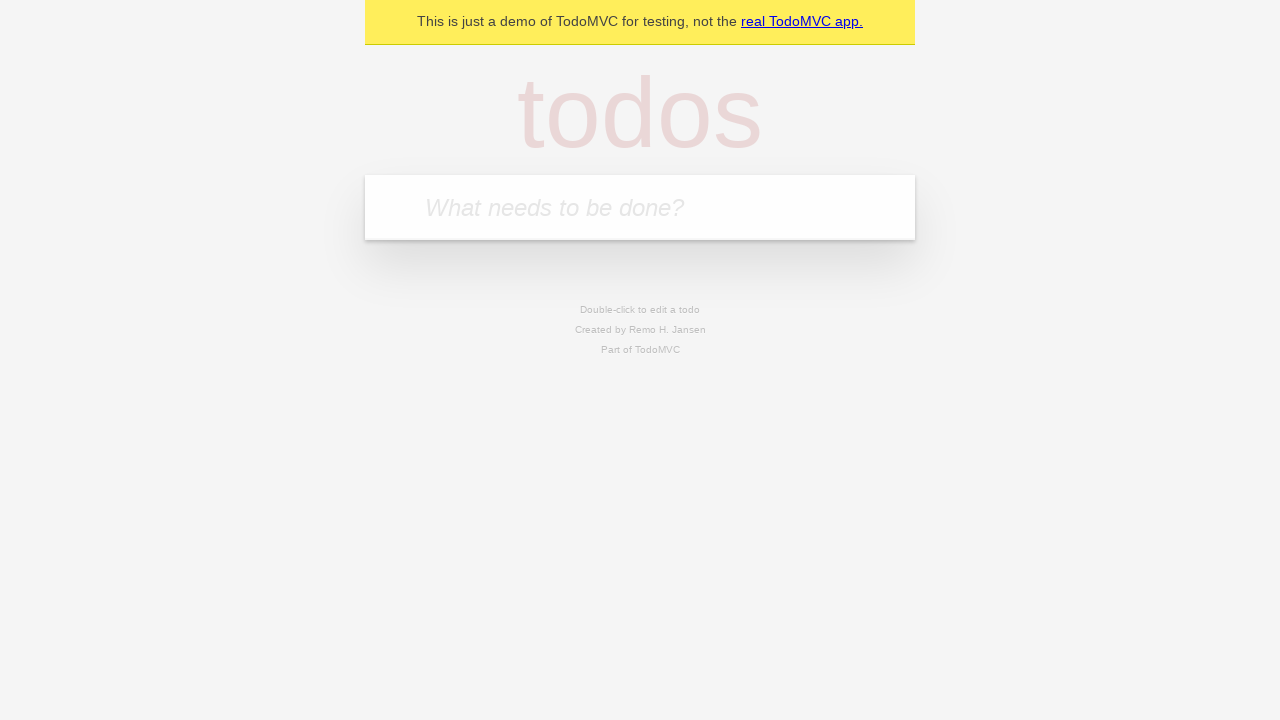

Filled todo input with 'buy some cheese' on internal:attr=[placeholder="What needs to be done?"i]
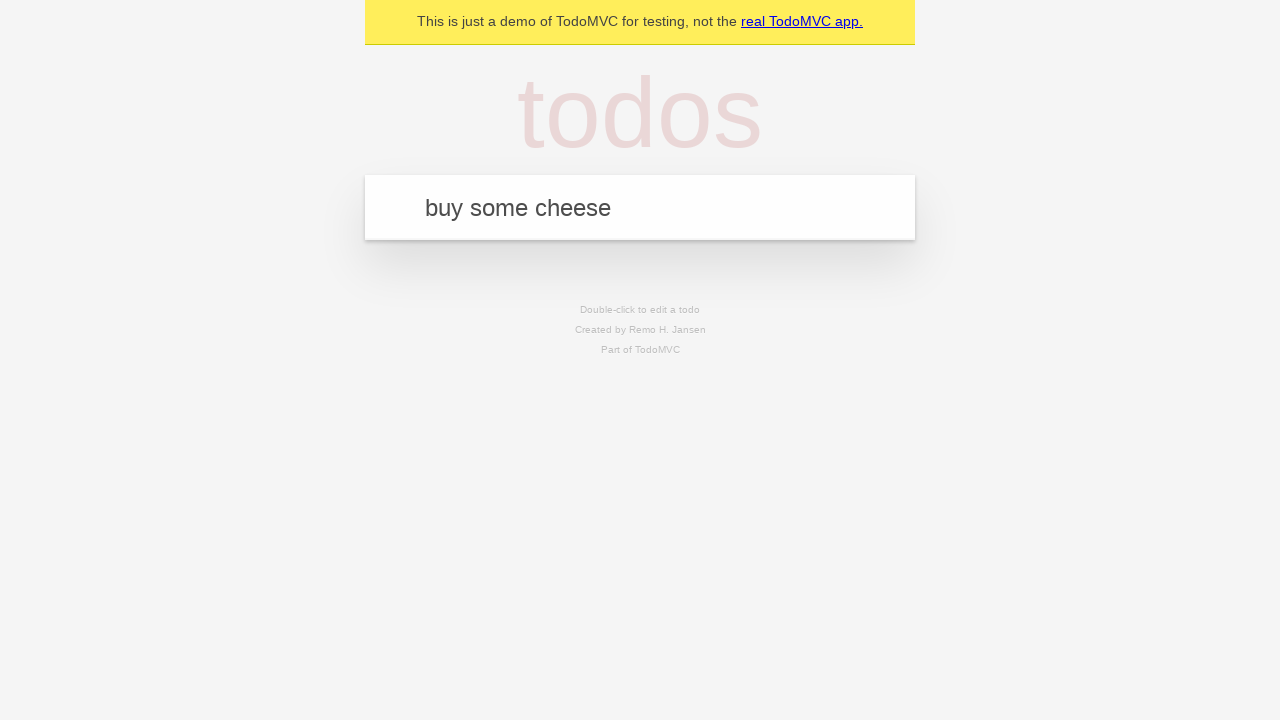

Pressed Enter to create first todo item on internal:attr=[placeholder="What needs to be done?"i]
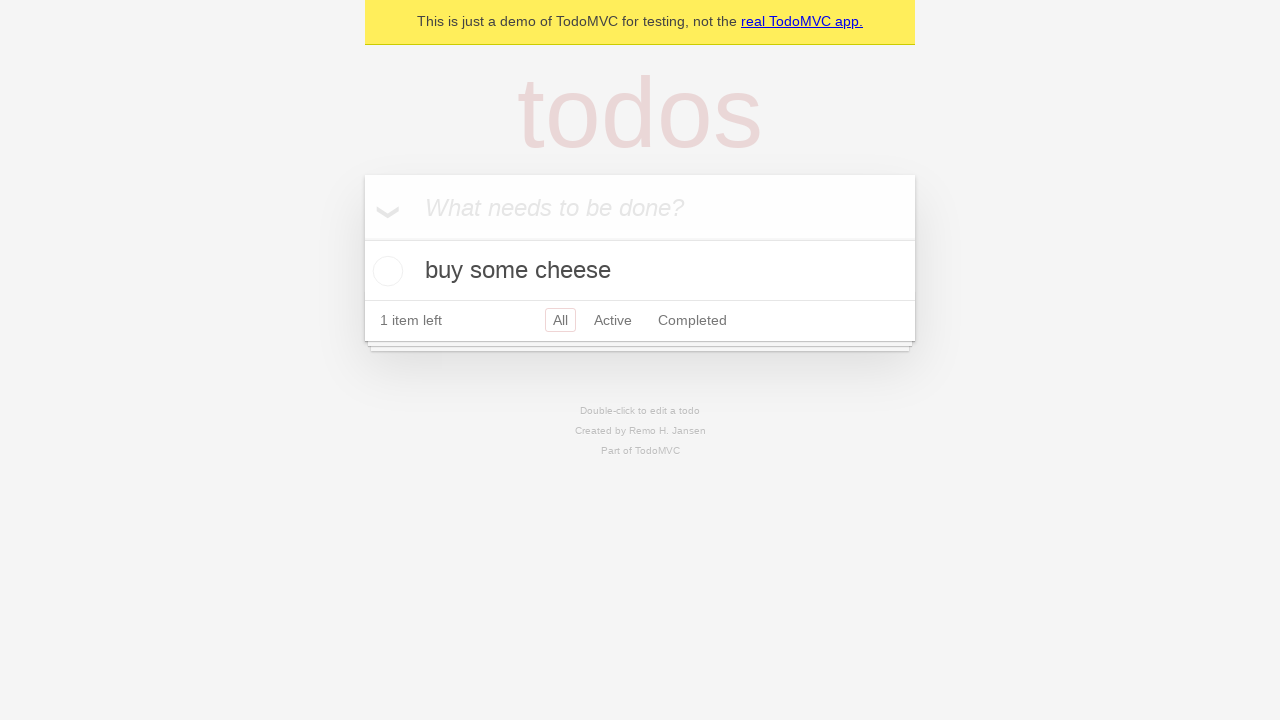

Filled todo input with 'feed the cat' on internal:attr=[placeholder="What needs to be done?"i]
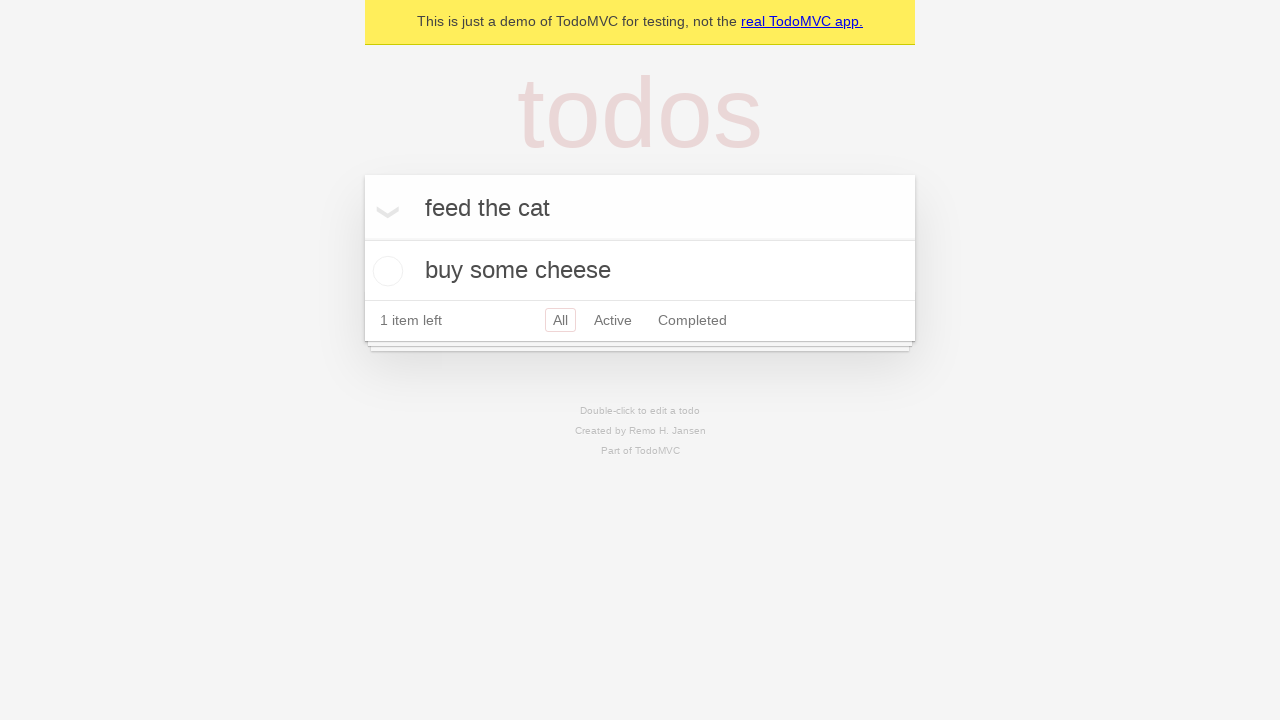

Pressed Enter to create second todo item on internal:attr=[placeholder="What needs to be done?"i]
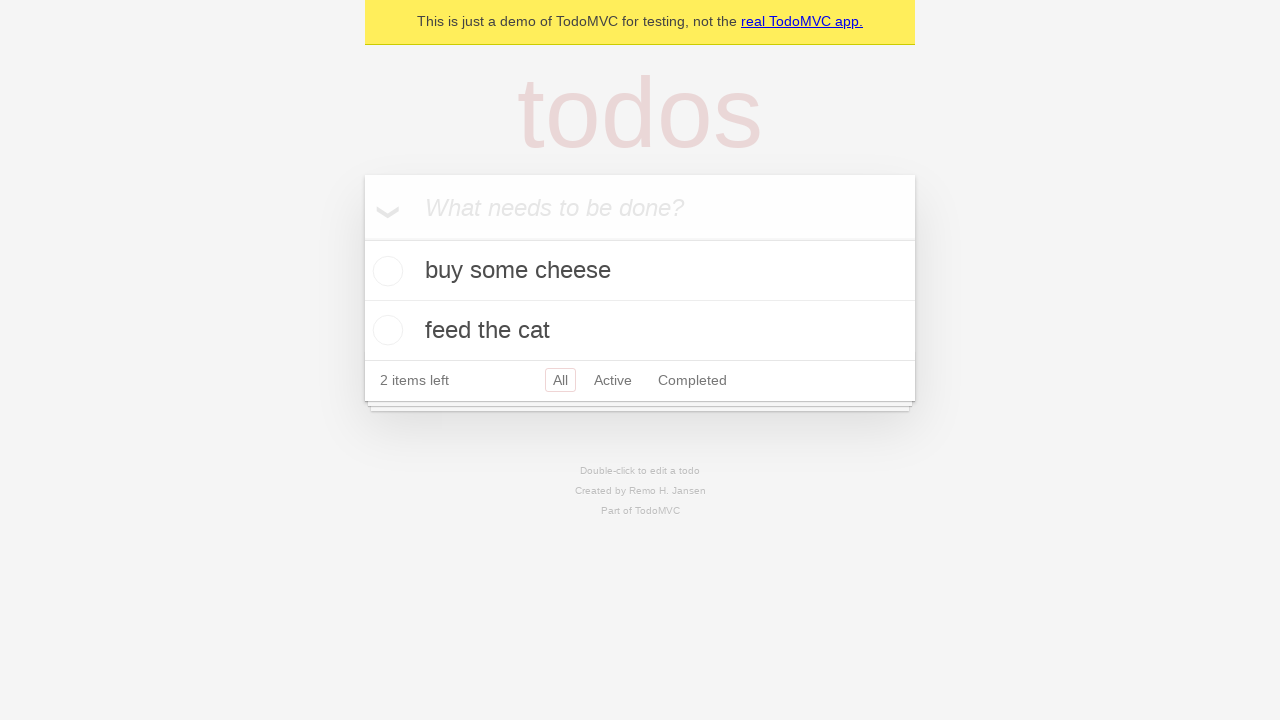

Filled todo input with 'book a doctors appointment' on internal:attr=[placeholder="What needs to be done?"i]
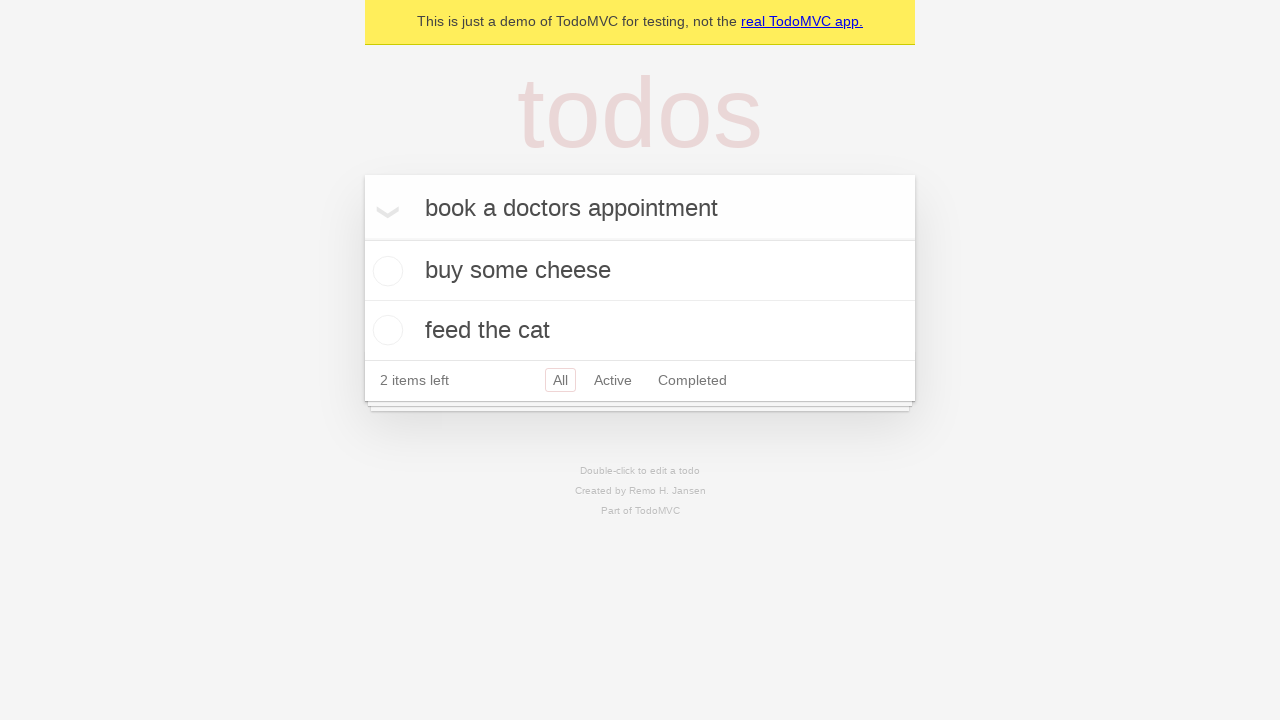

Pressed Enter to create third todo item on internal:attr=[placeholder="What needs to be done?"i]
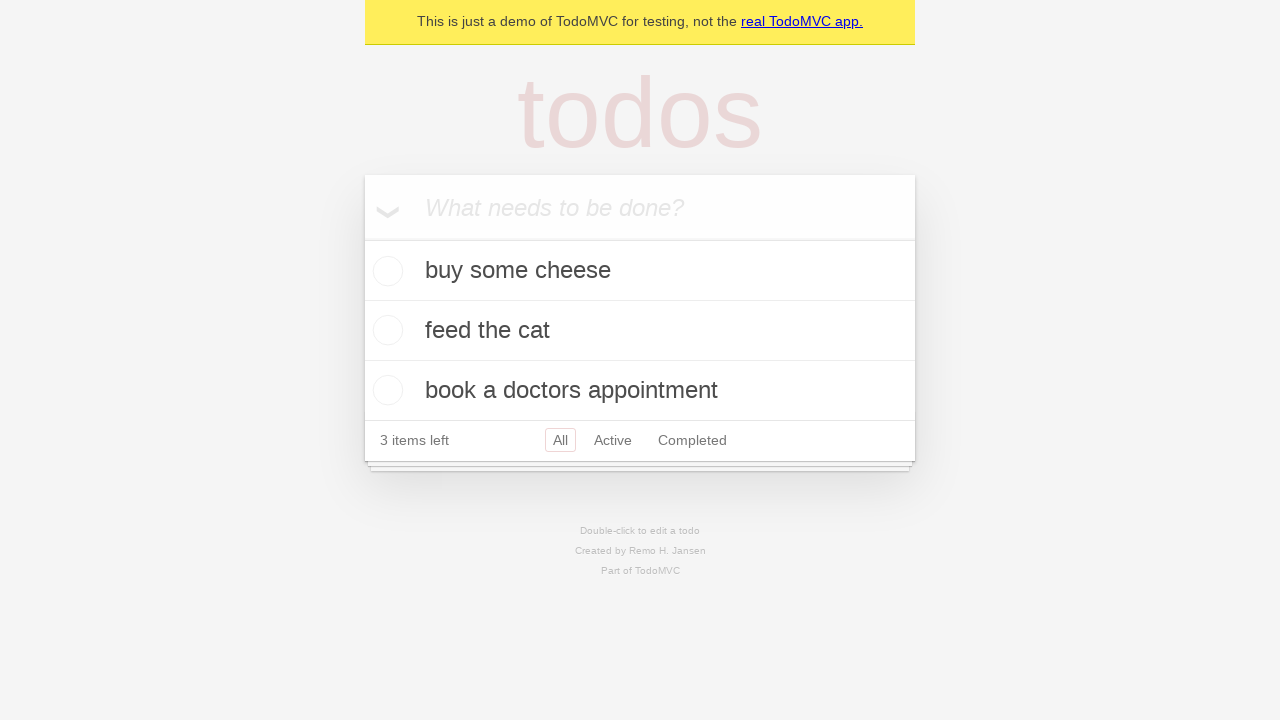

Clicked 'Mark all as complete' checkbox to toggle all items as completed at (362, 238) on internal:label="Mark all as complete"i
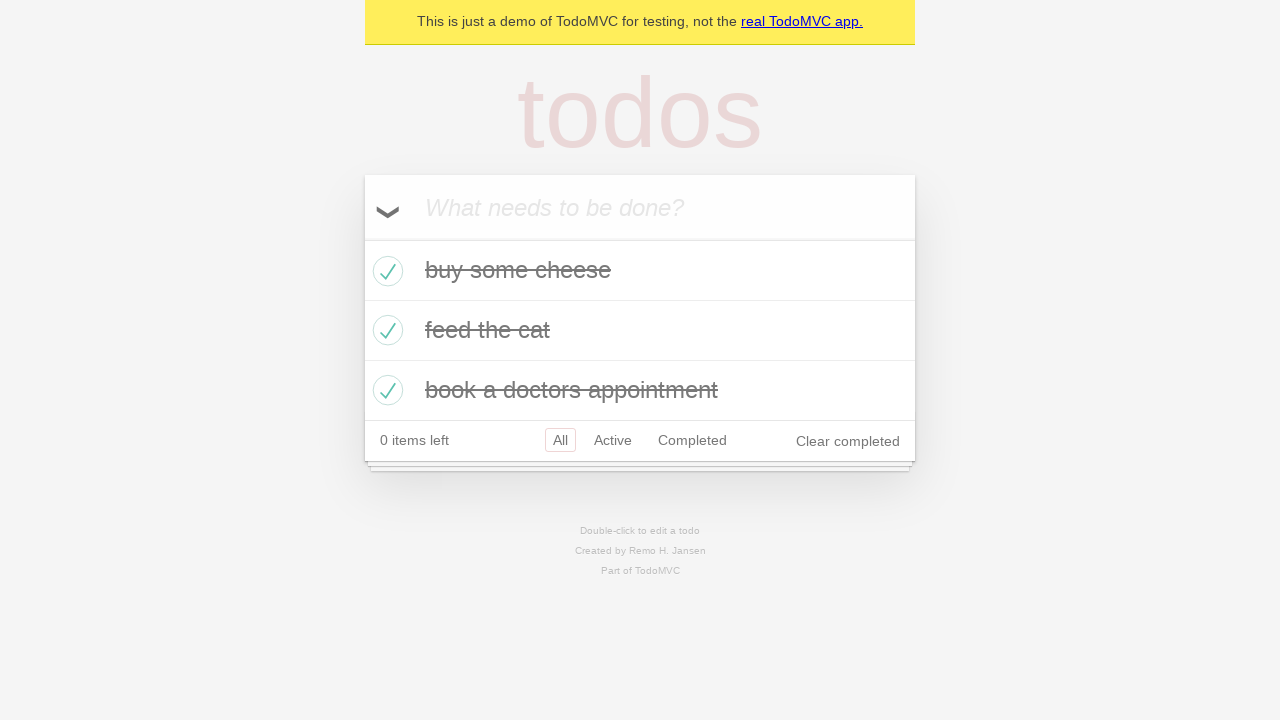

Verified that all todo items are marked with completed class
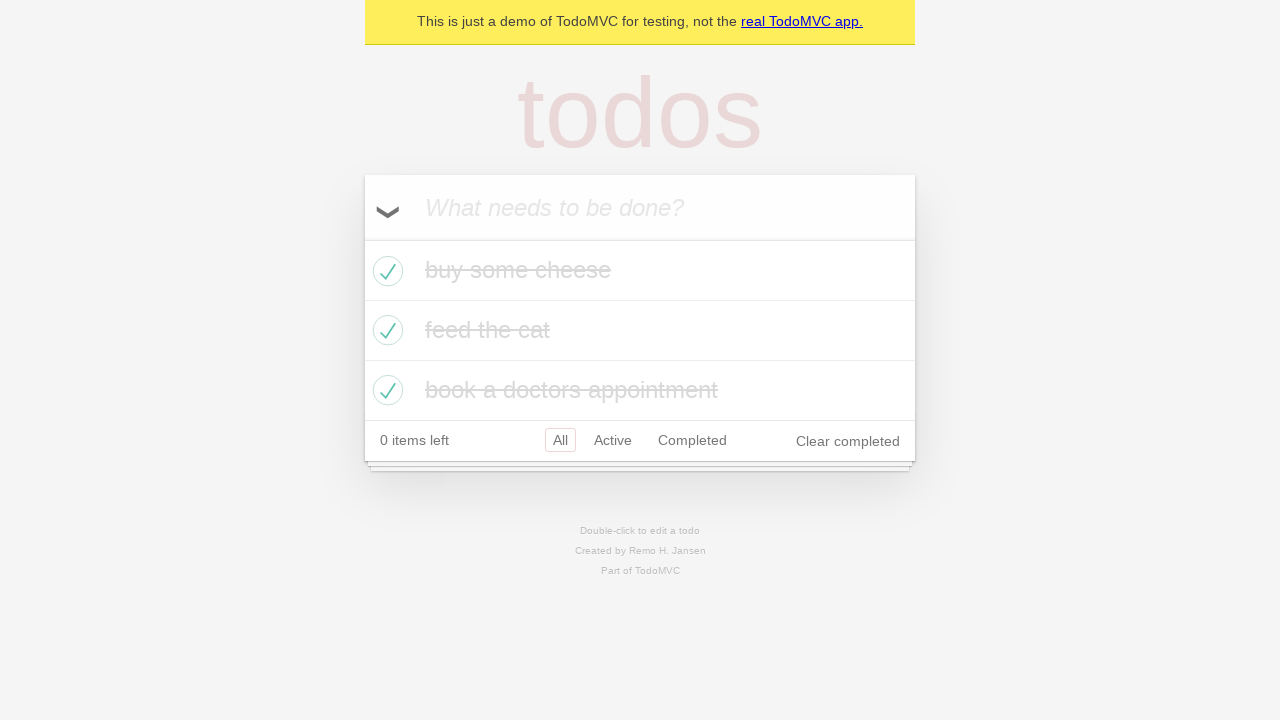

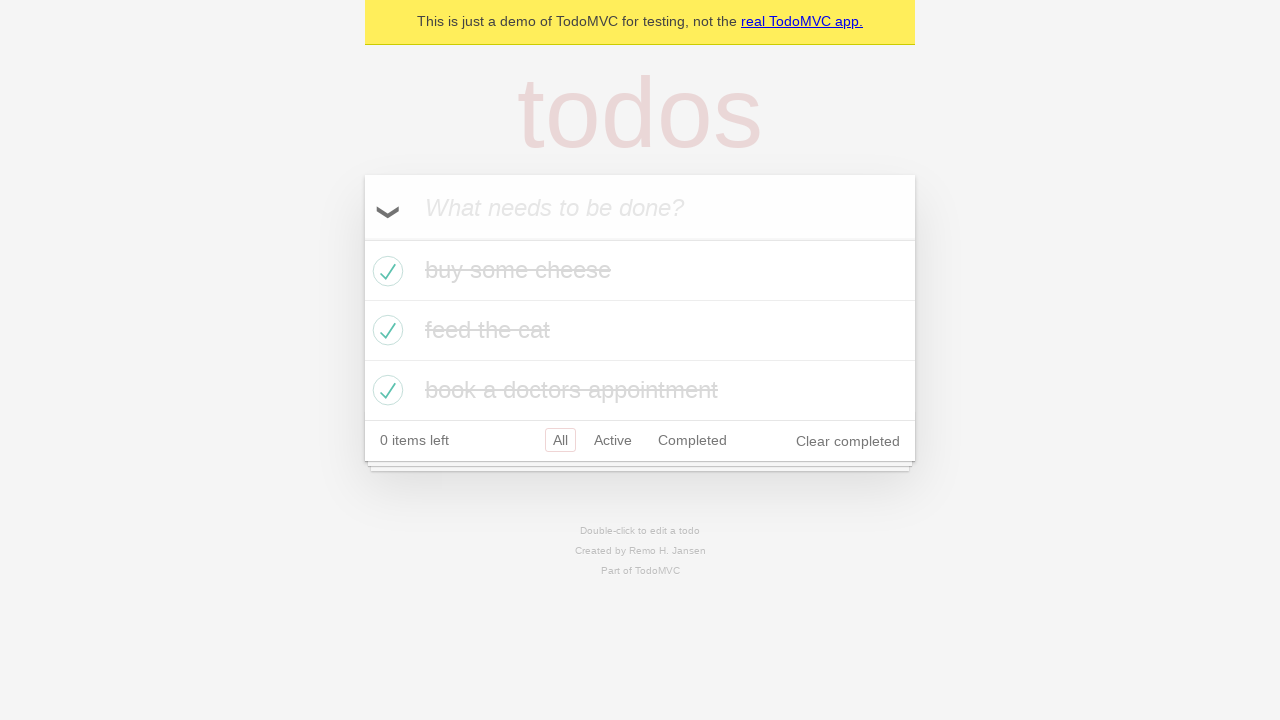